Tests pasting text into the search field using keyboard simulation and verifying search results are displayed

Starting URL: https://learn.microsoft.com/en-us/search/

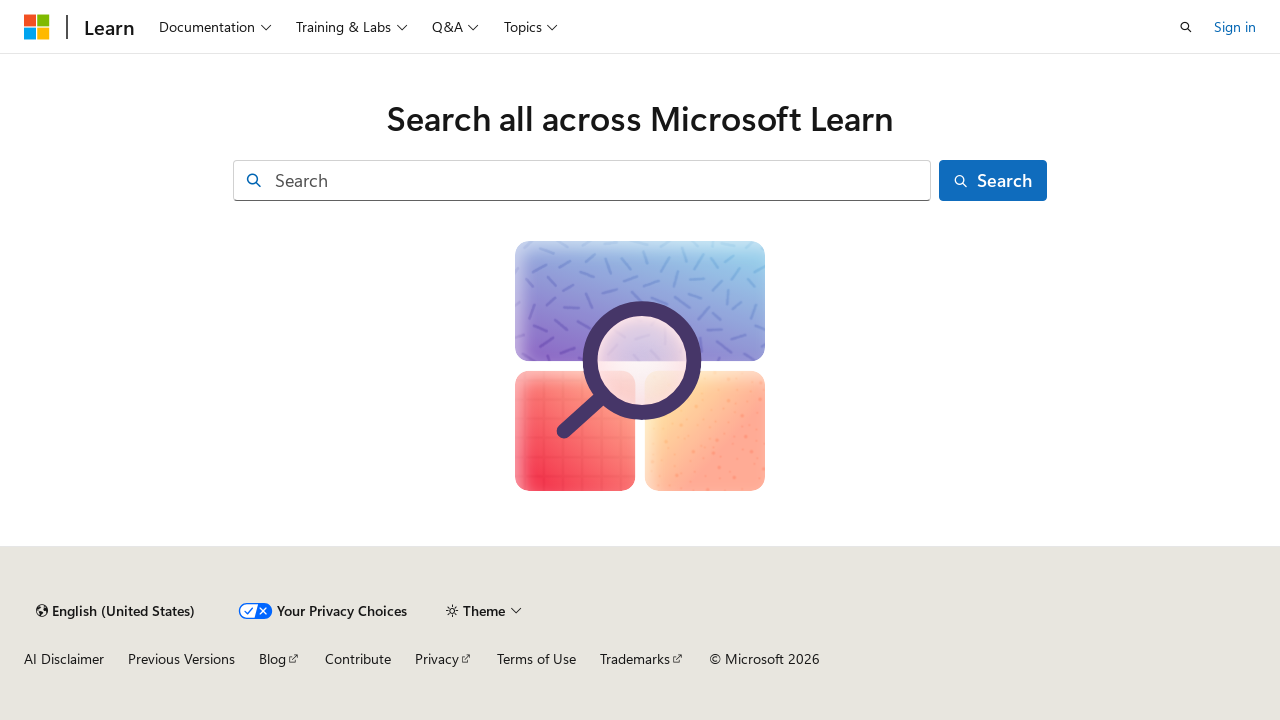

Clicked on the search field at (582, 180) on input[id="facet-search-input"]
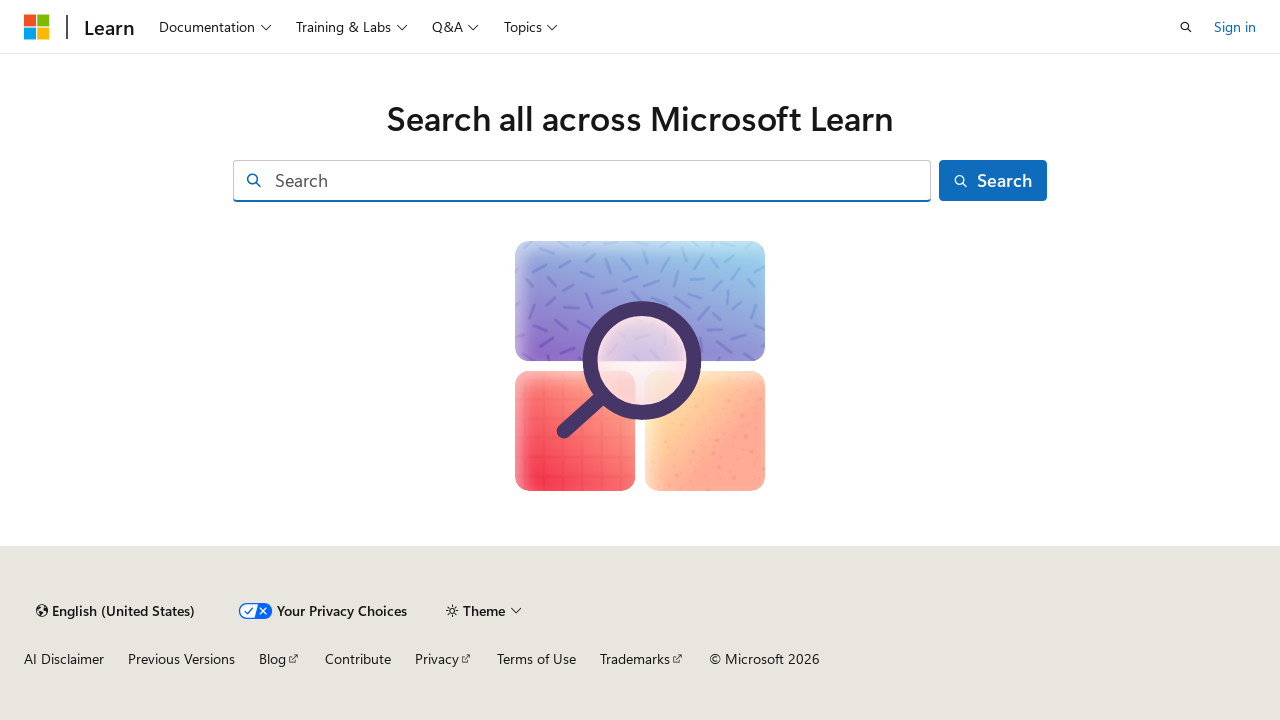

Inserted text 'Azure' into search field via keyboard simulation
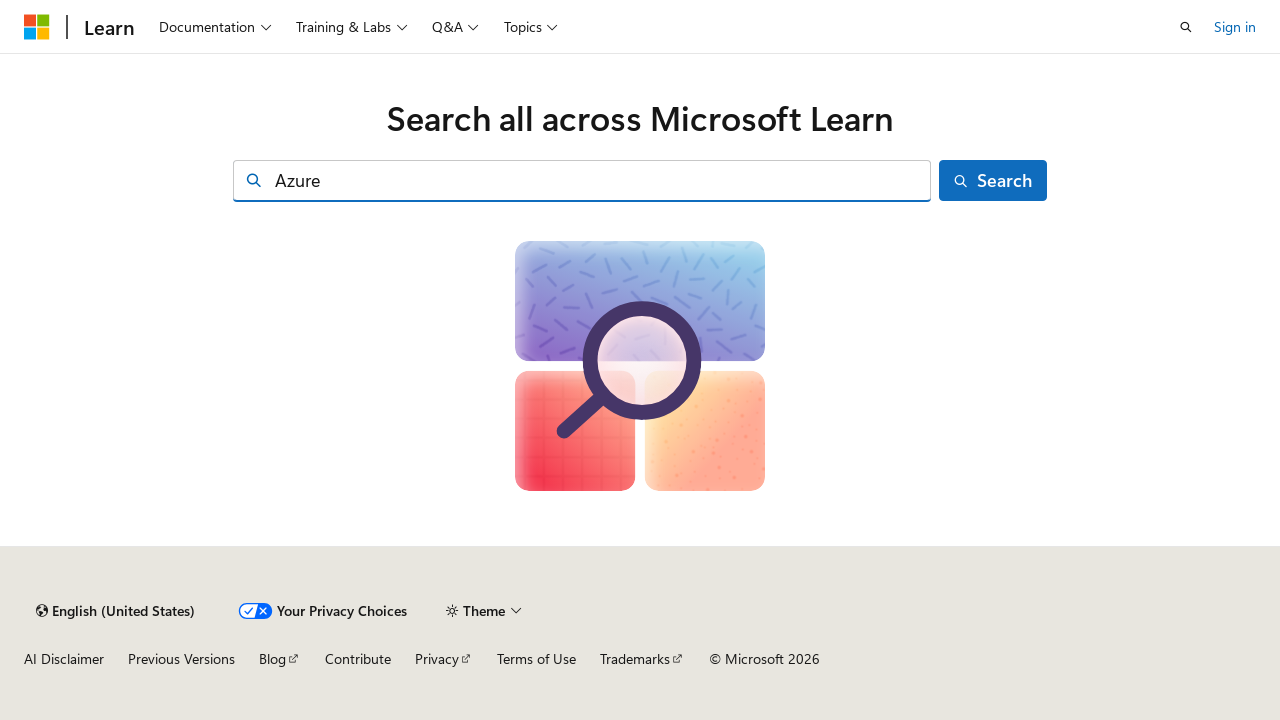

Pressed Enter to execute search for 'Azure' on input[id="facet-search-input"]
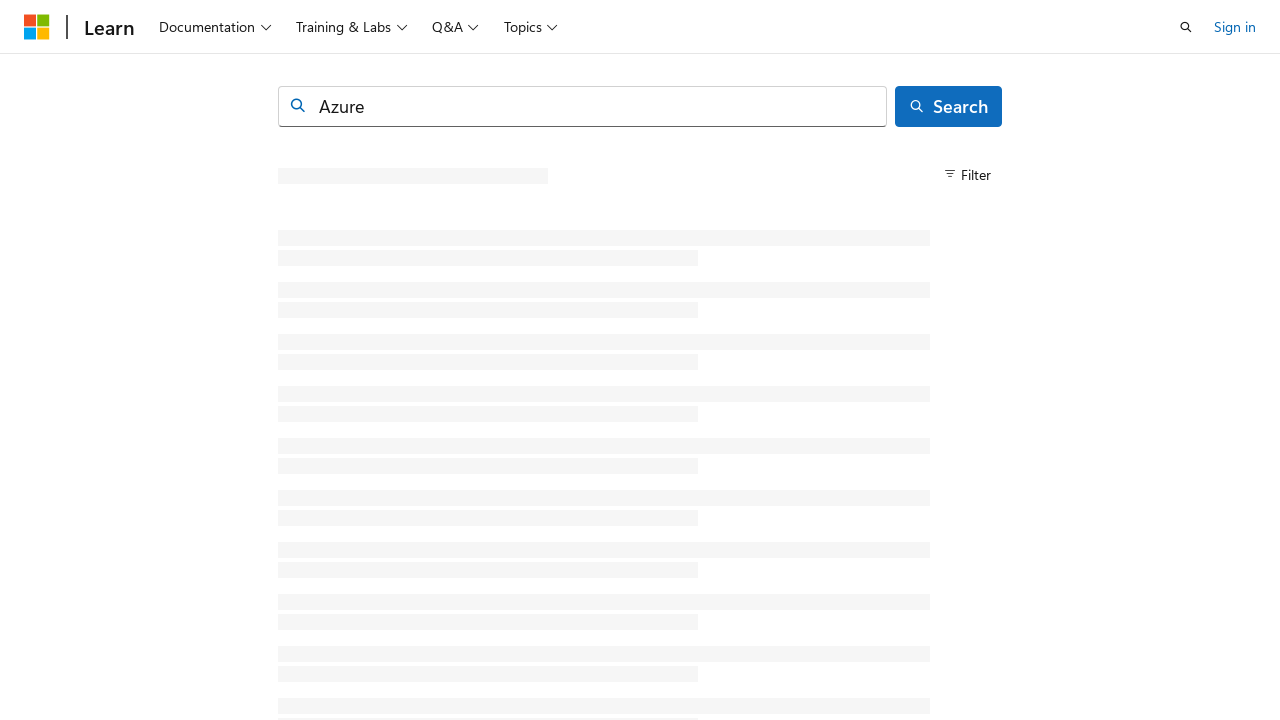

Search results loaded and displayed
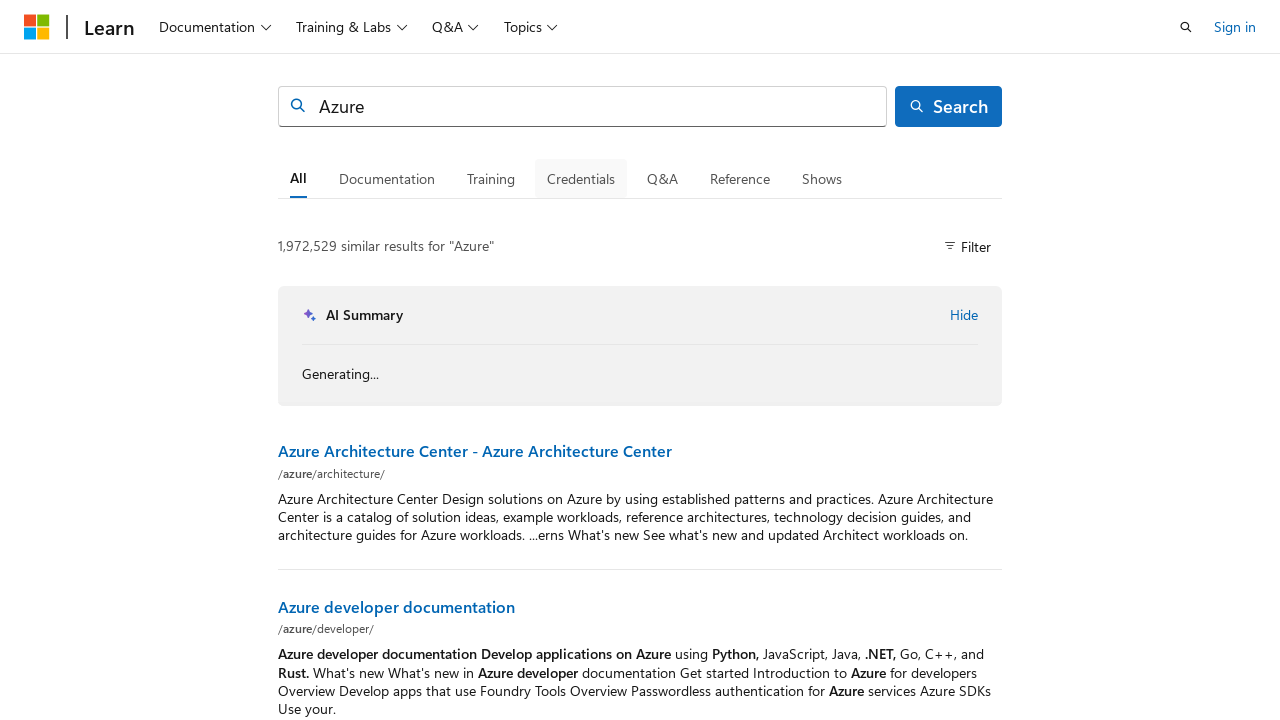

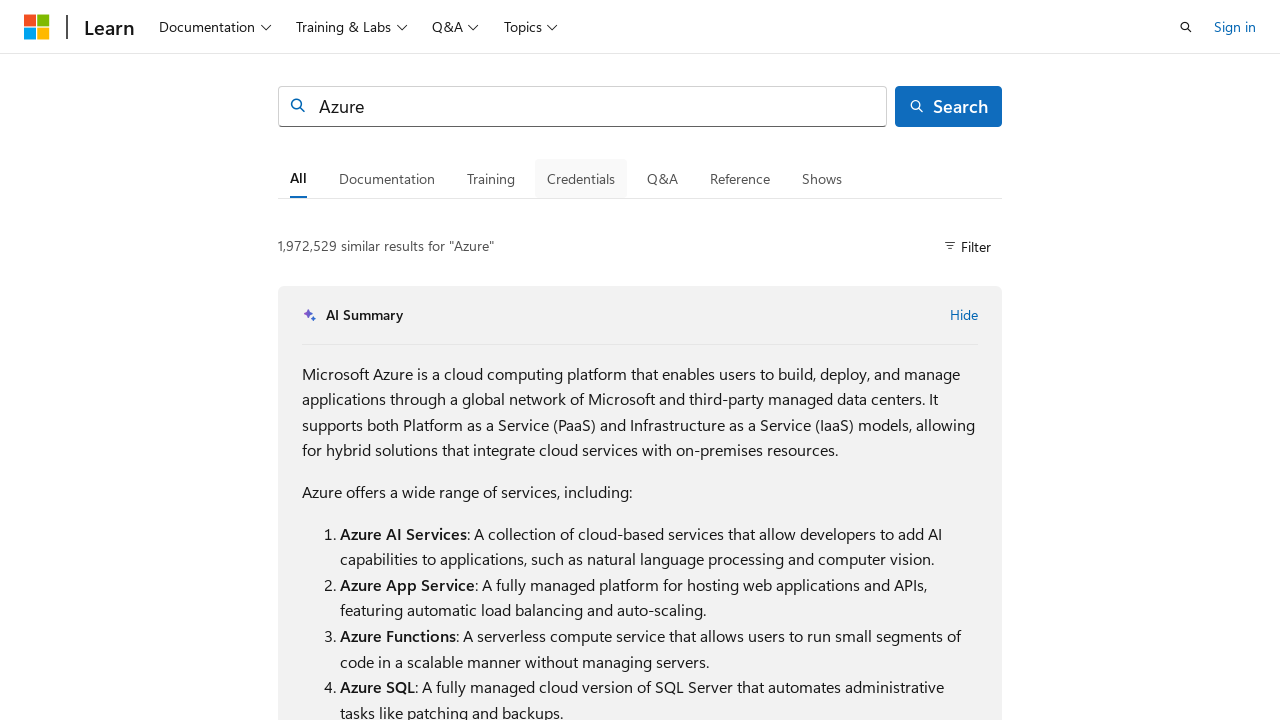